Tests checkbox interaction by locating the first checkbox and clicking it if it's not already selected

Starting URL: https://the-internet.herokuapp.com/checkboxes

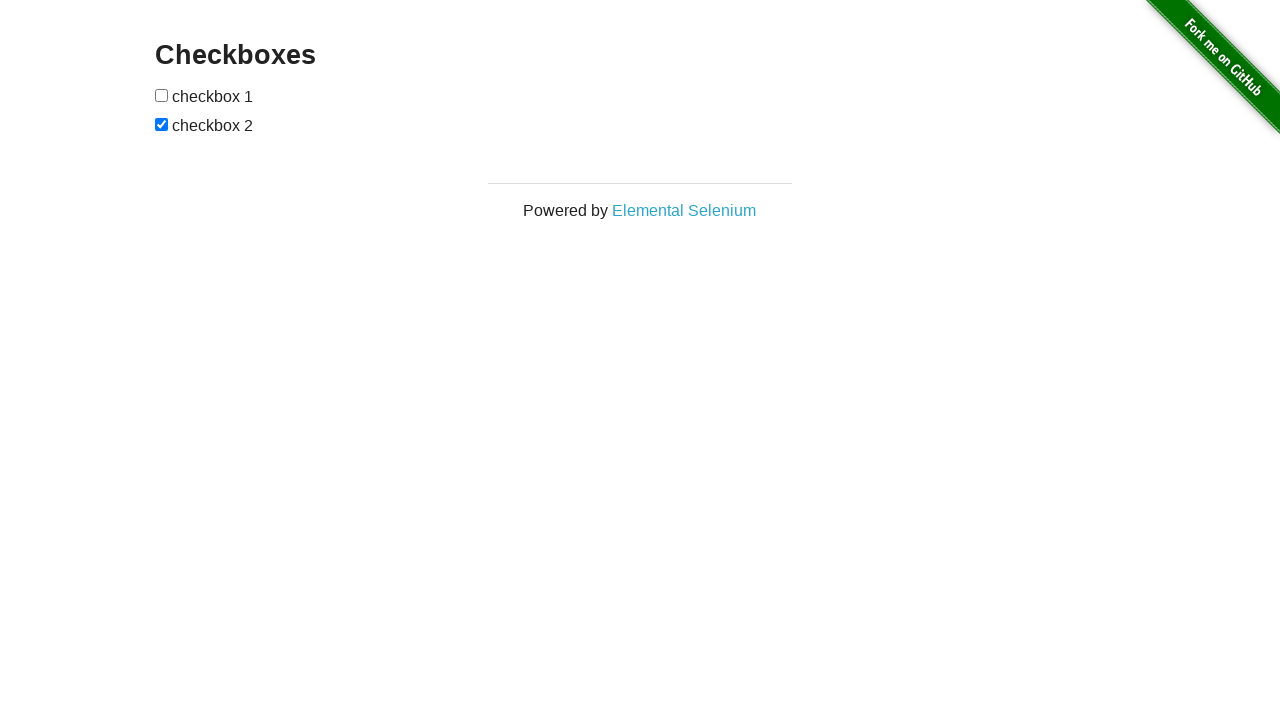

Waited for checkbox form to load
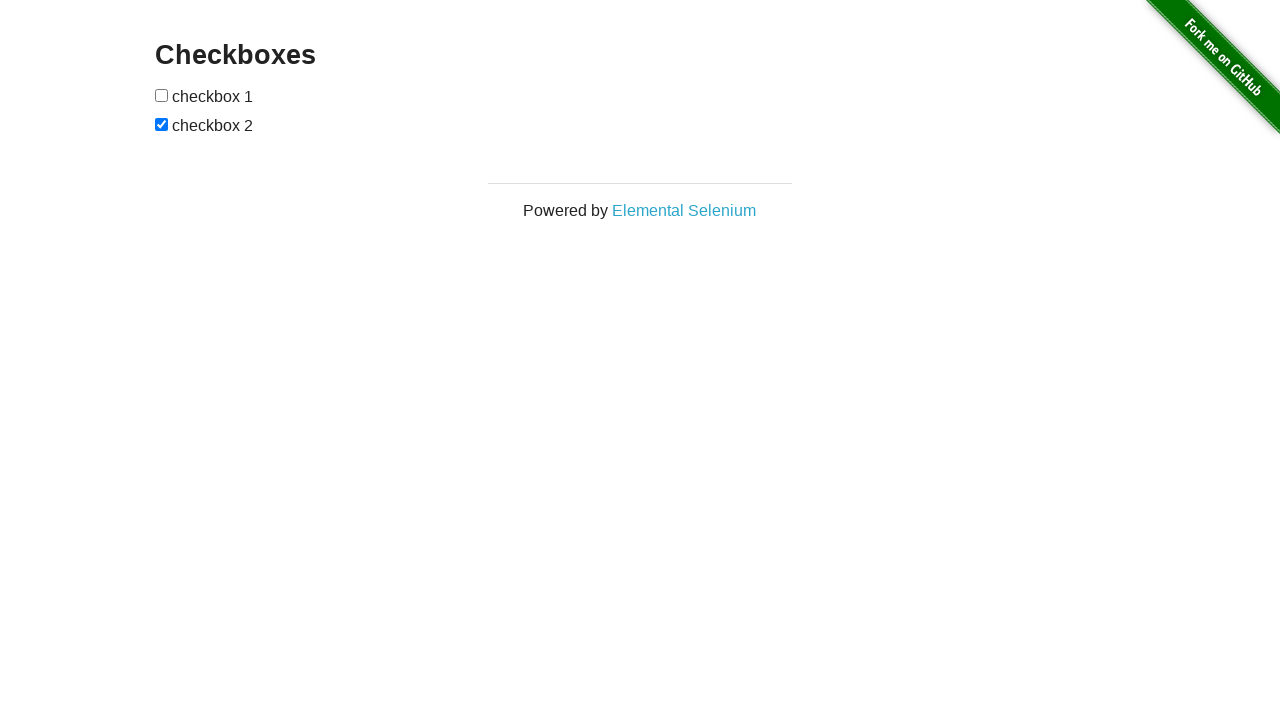

Located the first checkbox element
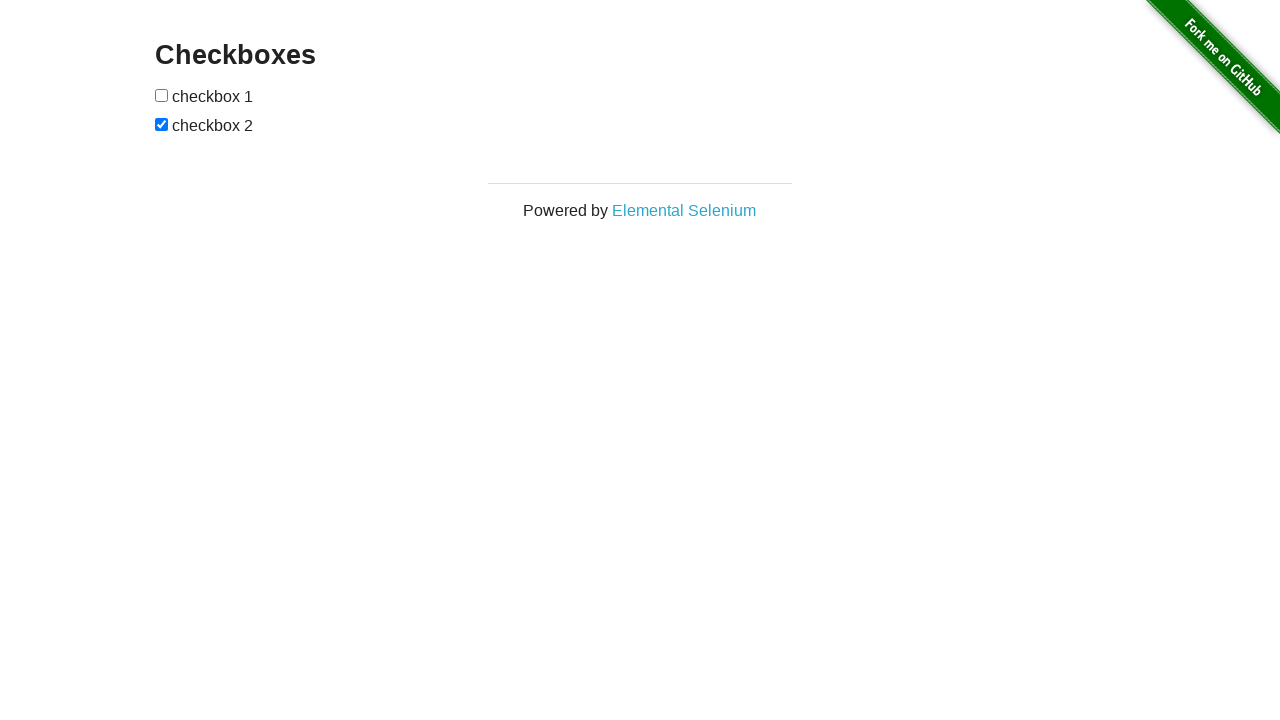

Clicked the first checkbox to select it at (162, 95) on xpath=//form[@id='checkboxes']/input[1]
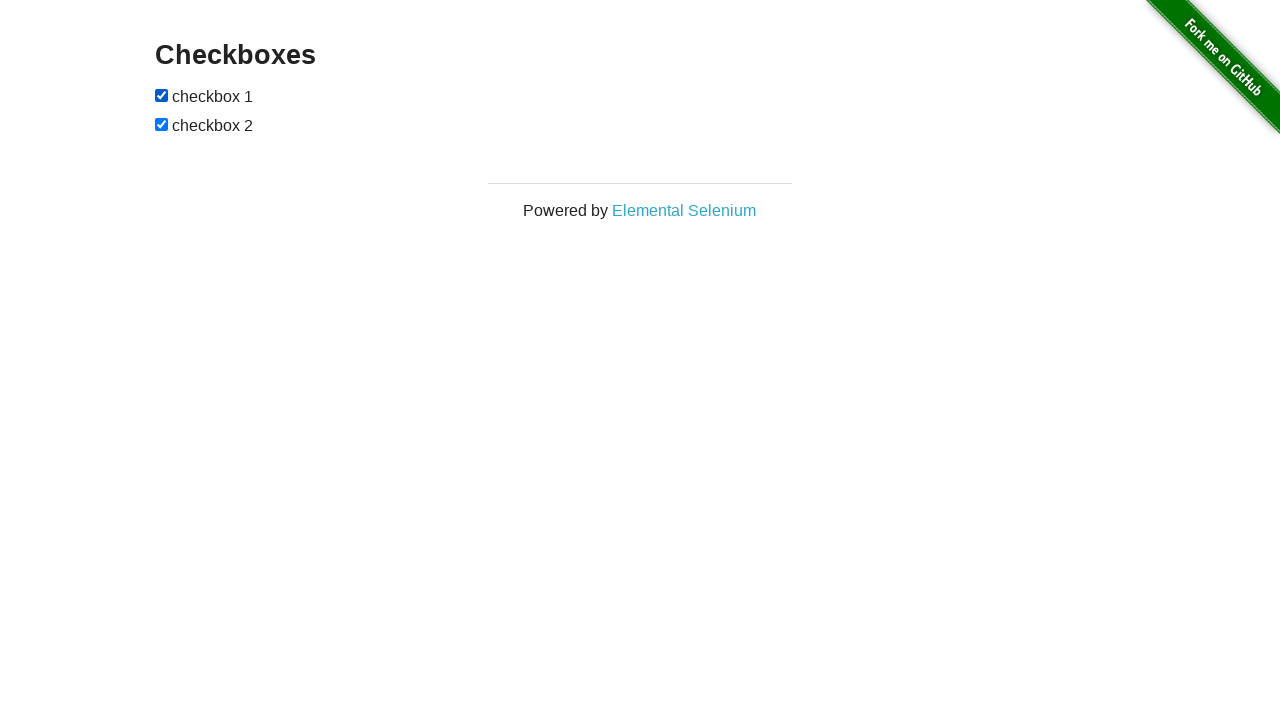

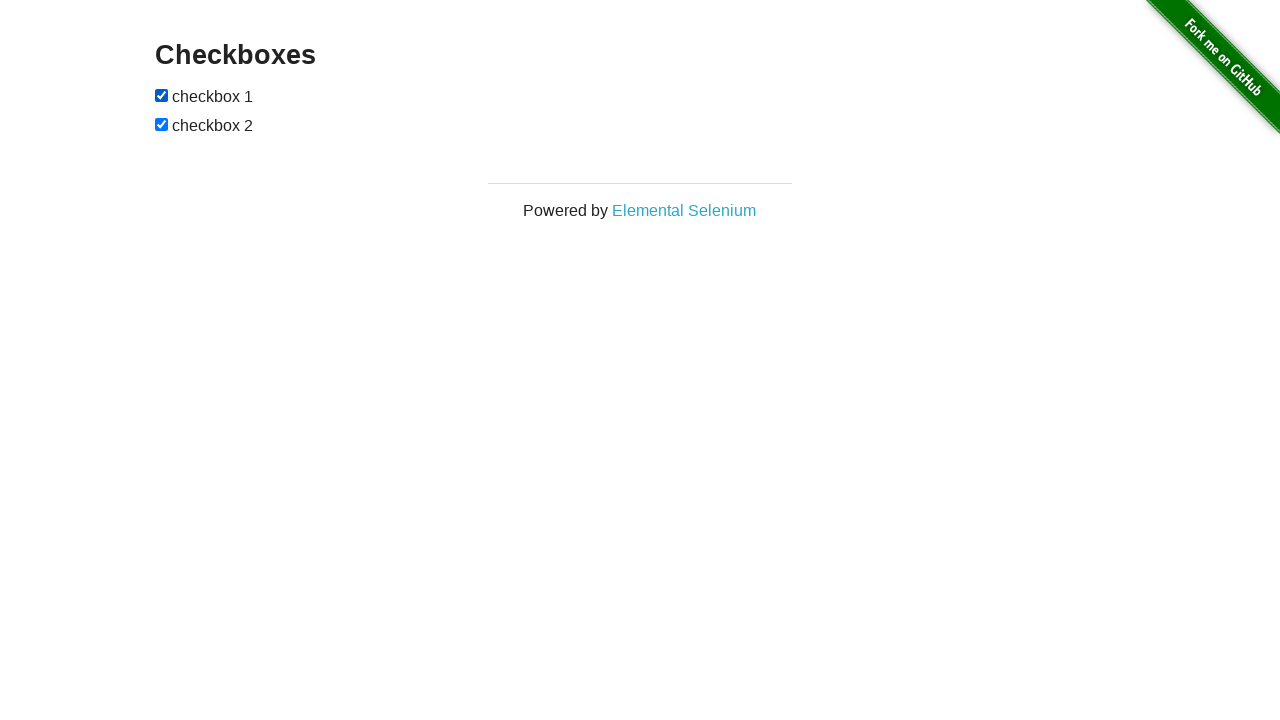